Tests scrolling functionality by navigating to a travel website and scrolling down by 1000 pixels using JavaScript execution

Starting URL: https://www.phptravels.net/

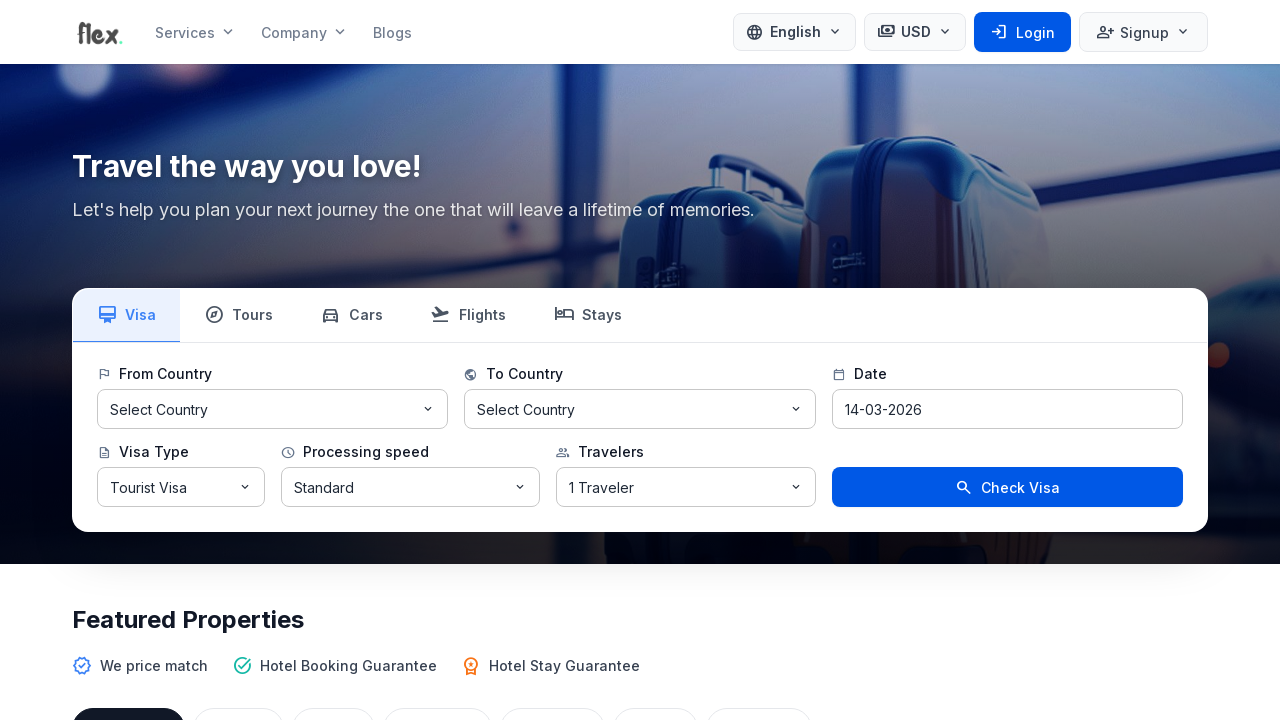

Navigated to travel website https://www.phptravels.net/
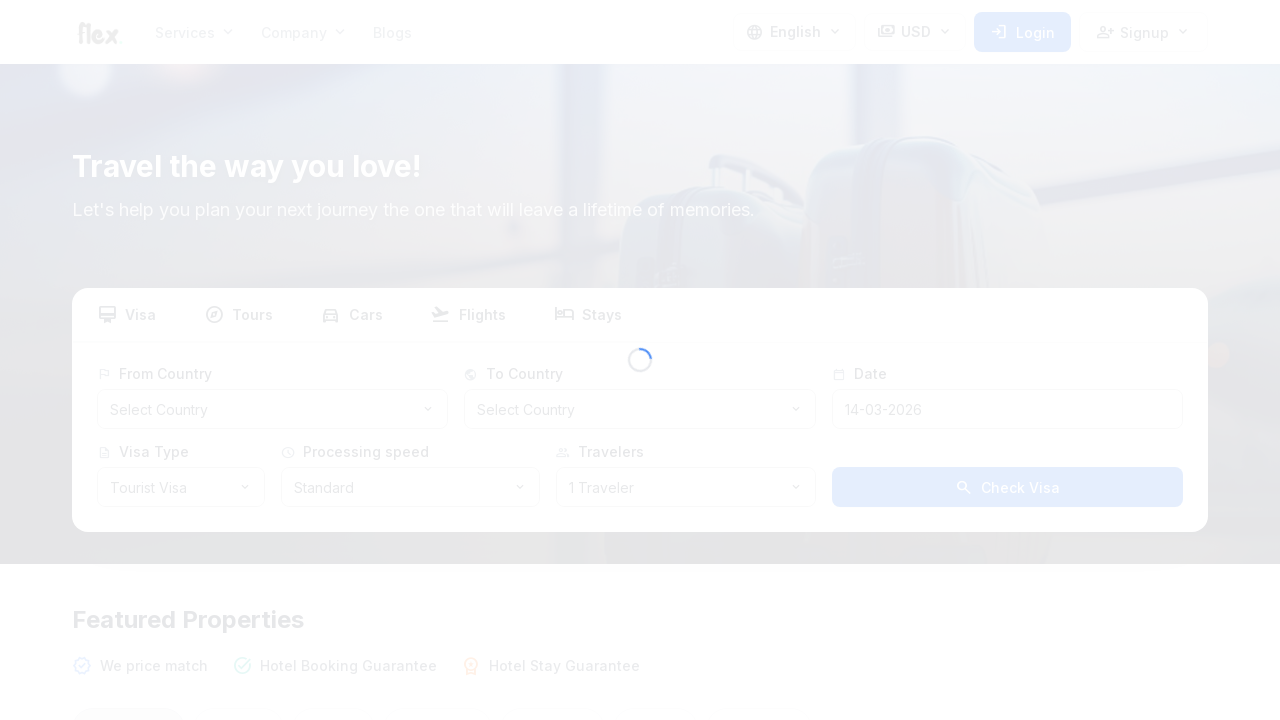

Scrolled down by 1000 pixels using JavaScript
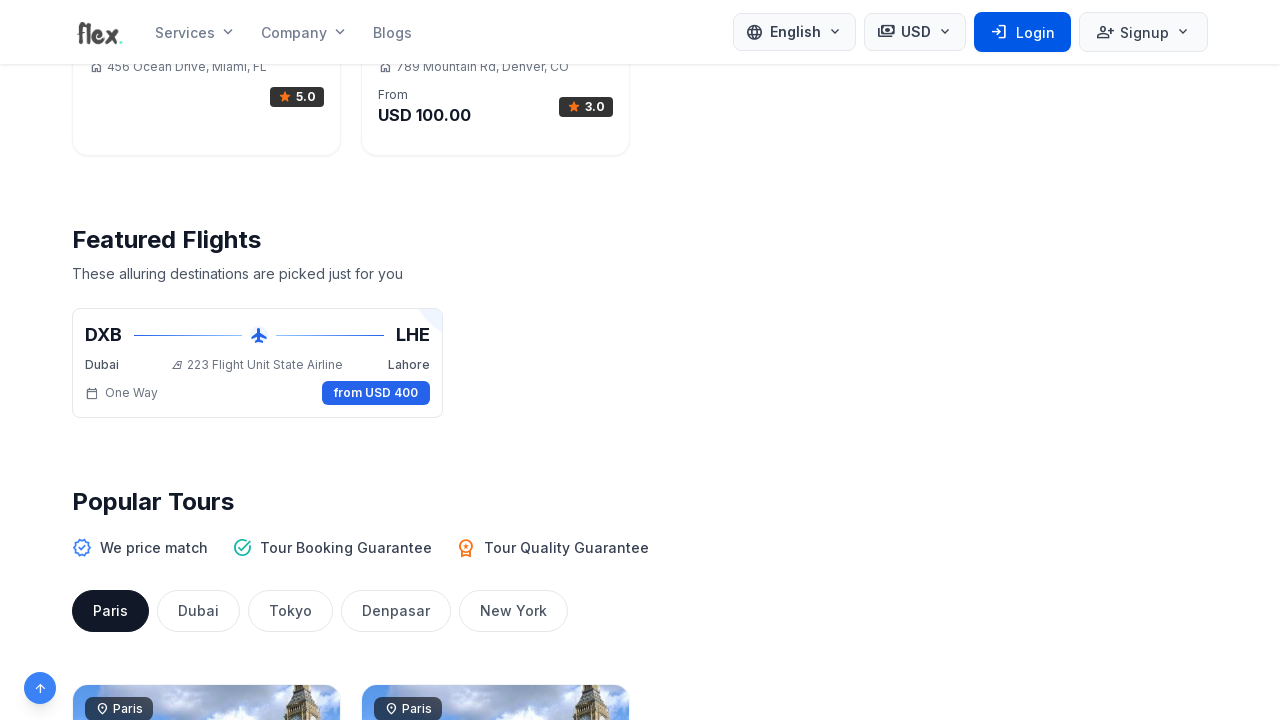

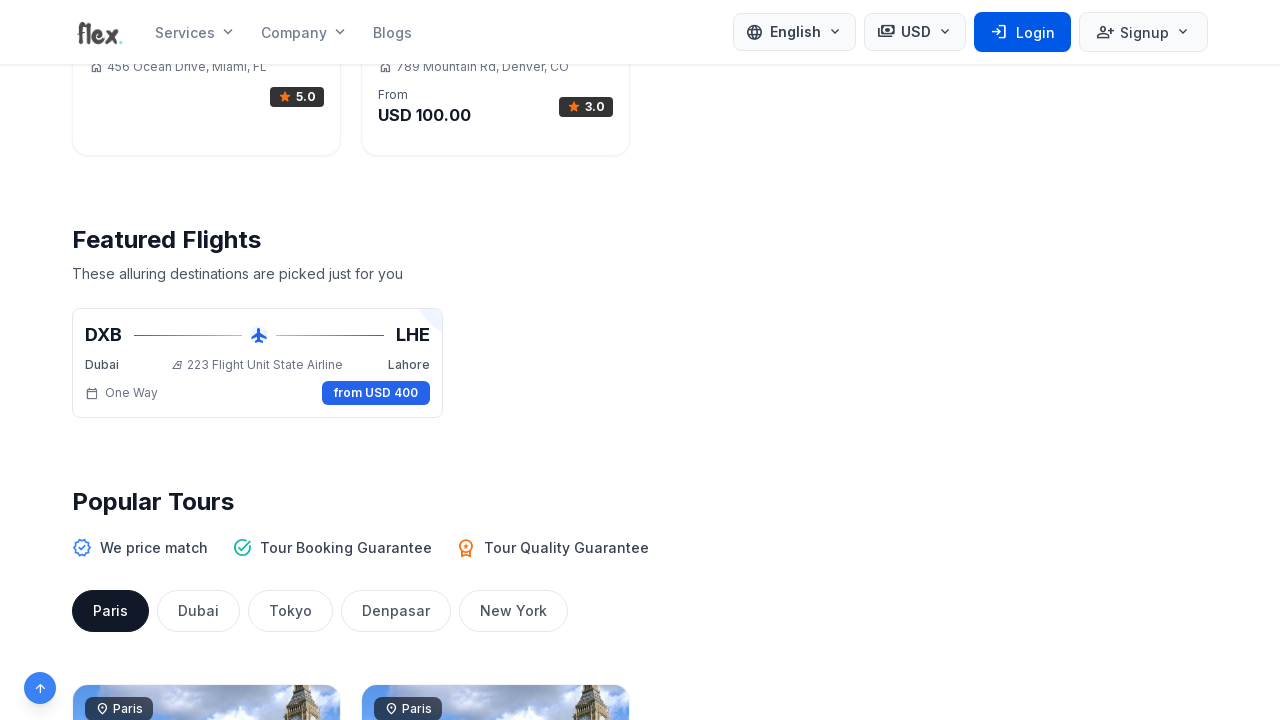